Tests keyboard input functionality by sending various key presses including letters, arrow keys, control key, and backspace

Starting URL: https://the-internet.herokuapp.com/key_presses

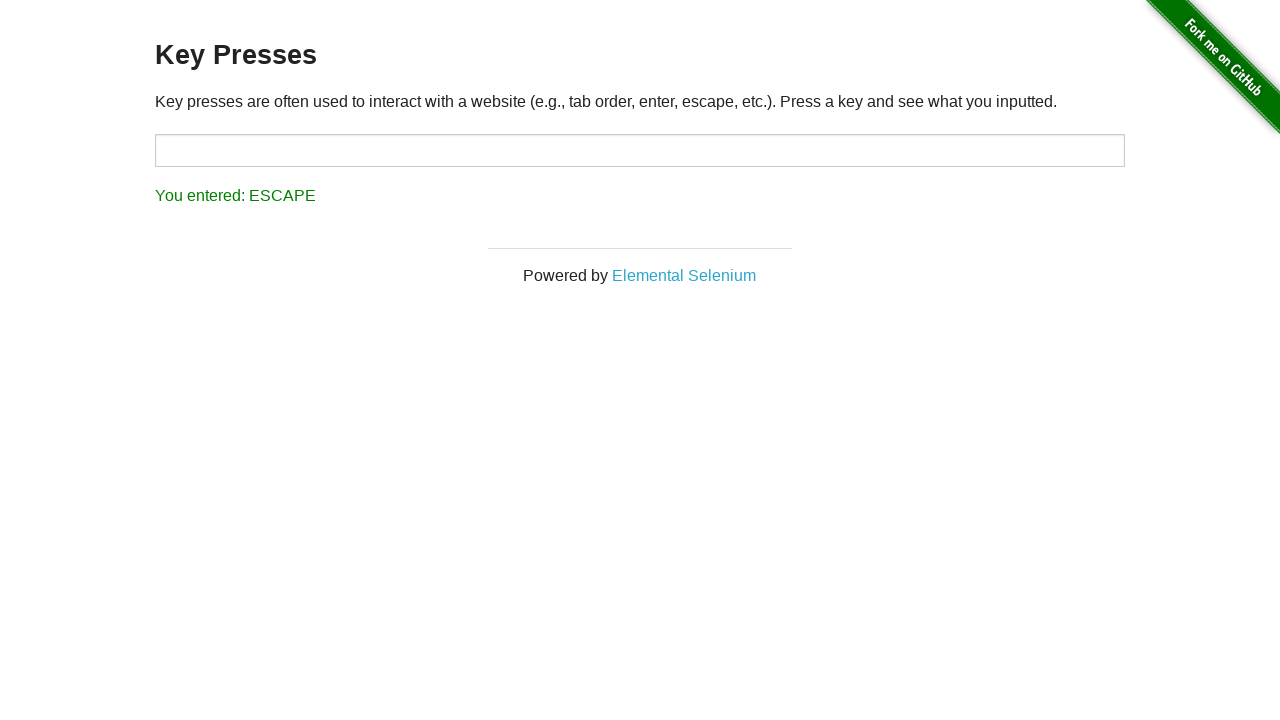

Pressed letter 'G' key
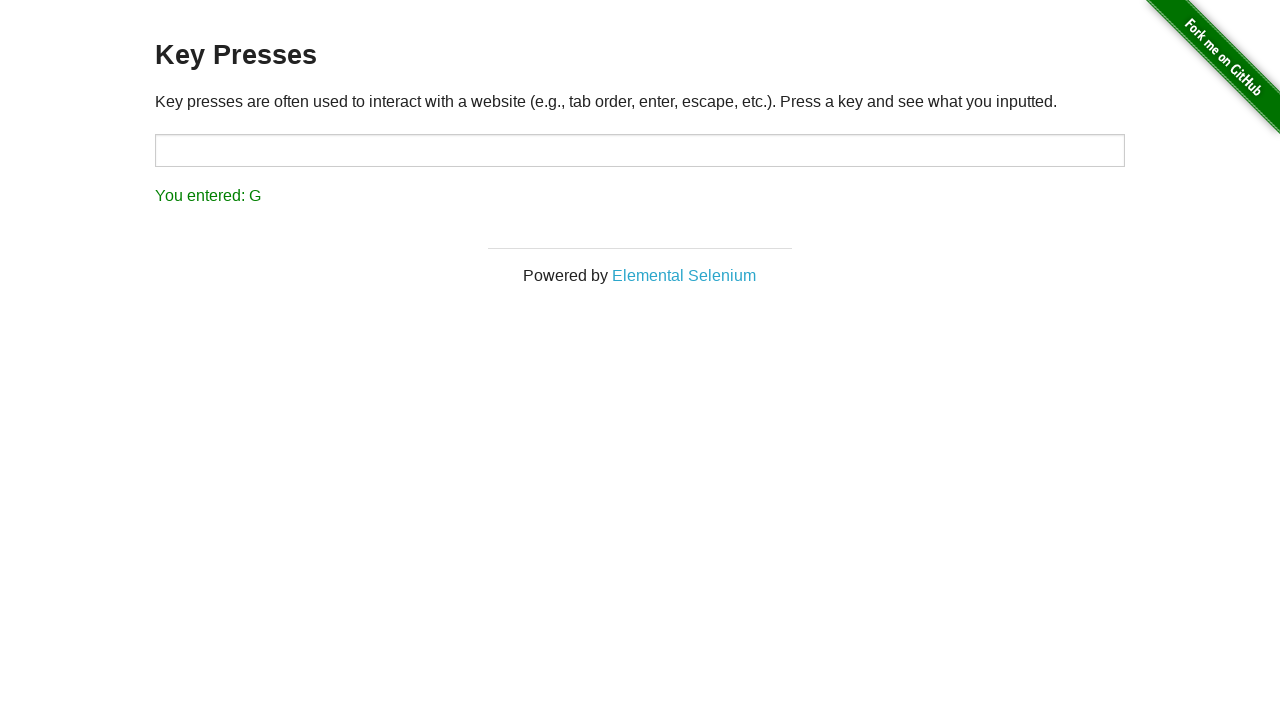

Pressed ArrowDown key
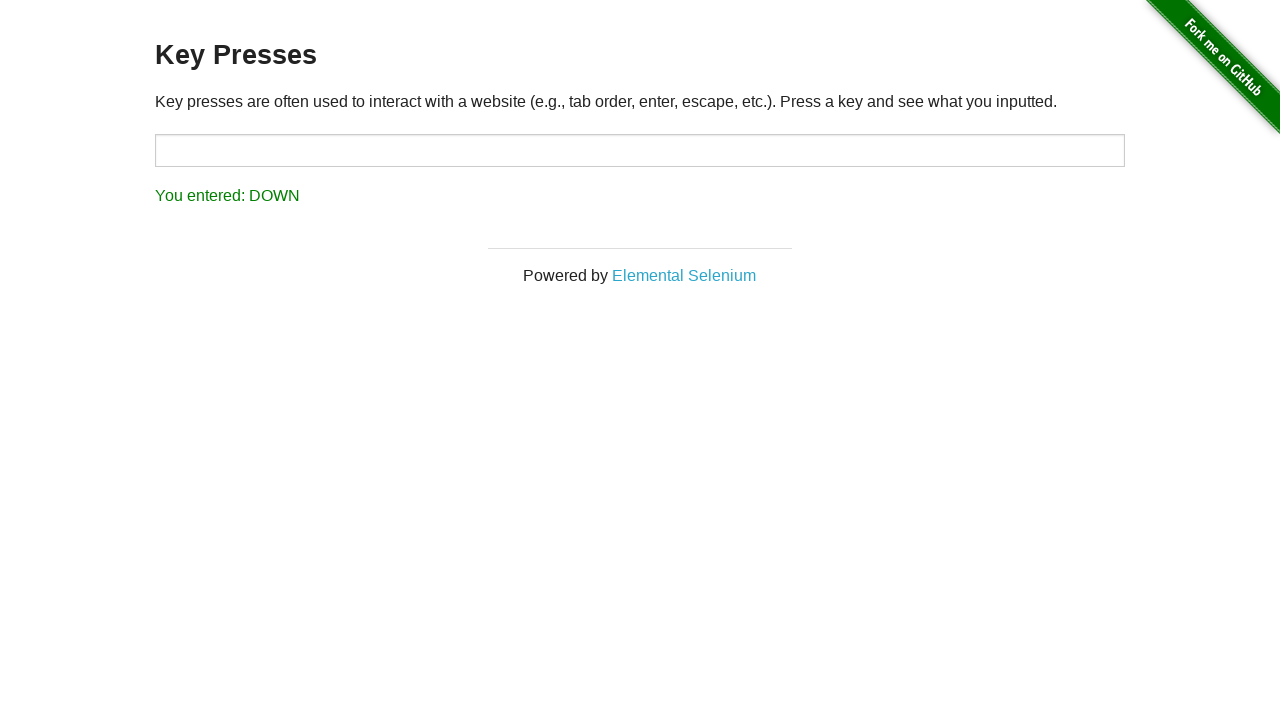

Pressed Control key
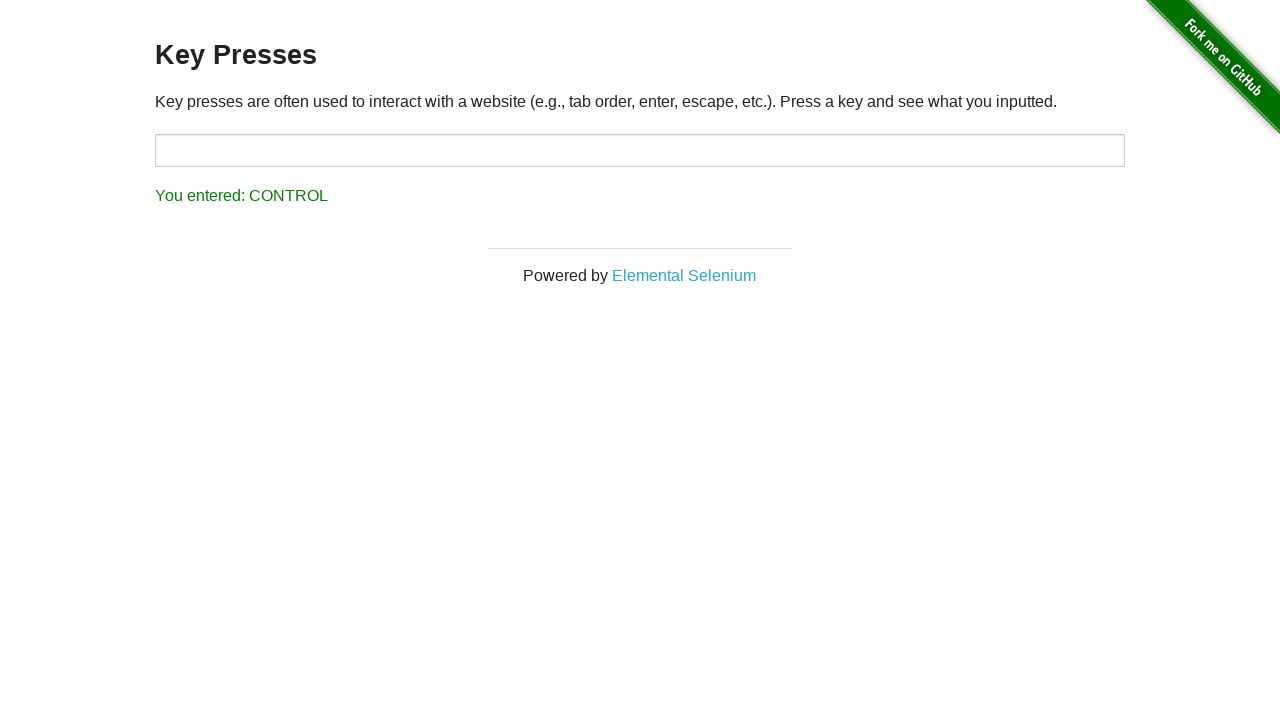

Pressed Backspace key
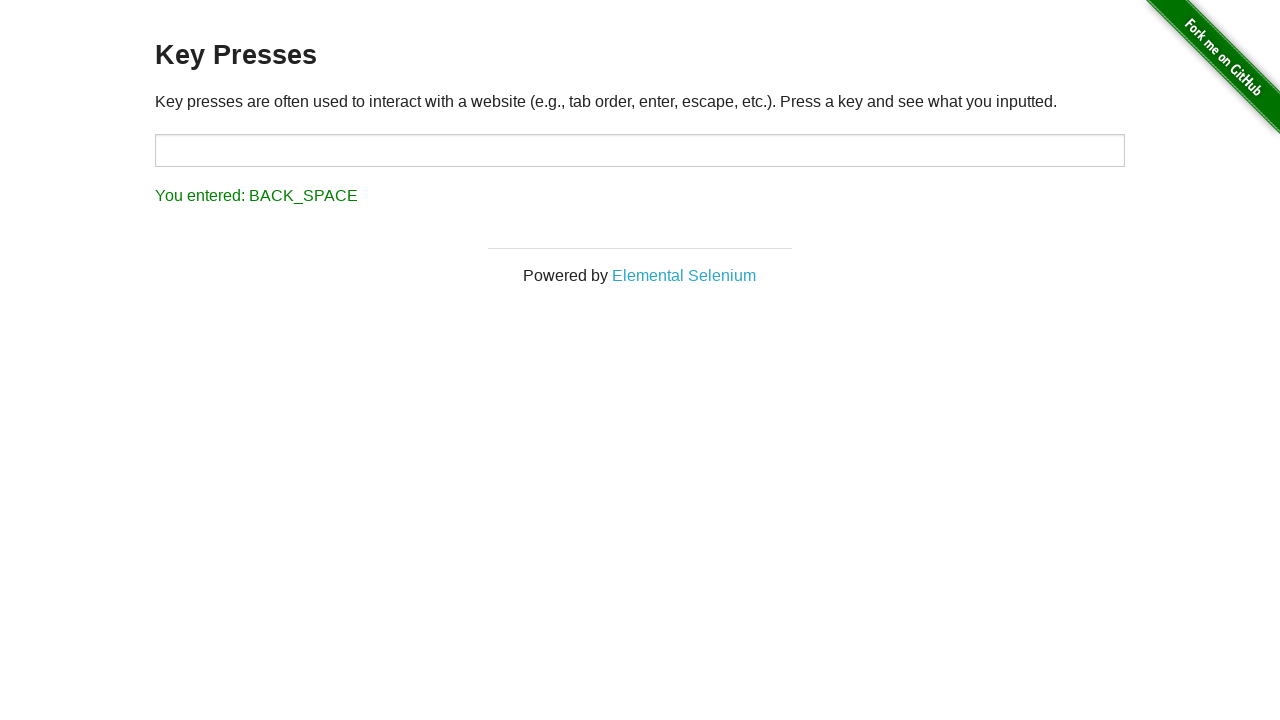

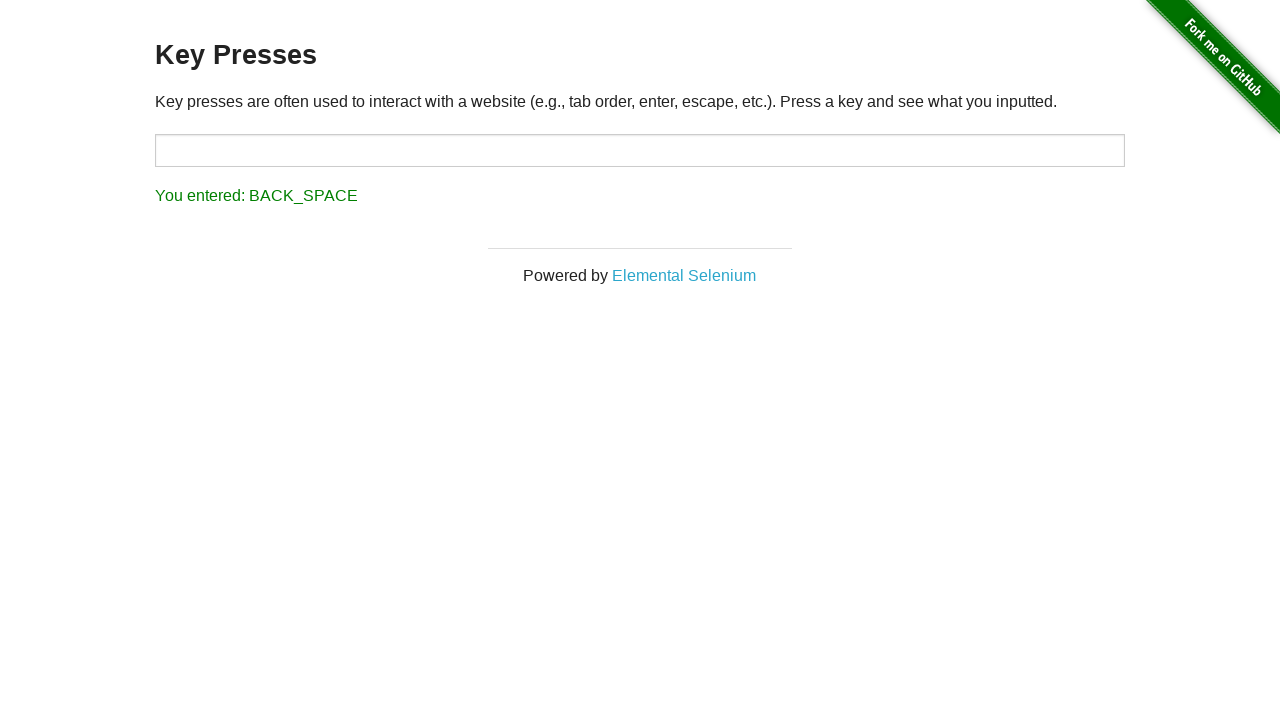